Navigates to a CSDN blog page and verifies that article links are present on the page

Starting URL: https://blog.csdn.net/lzw_java?type=blog

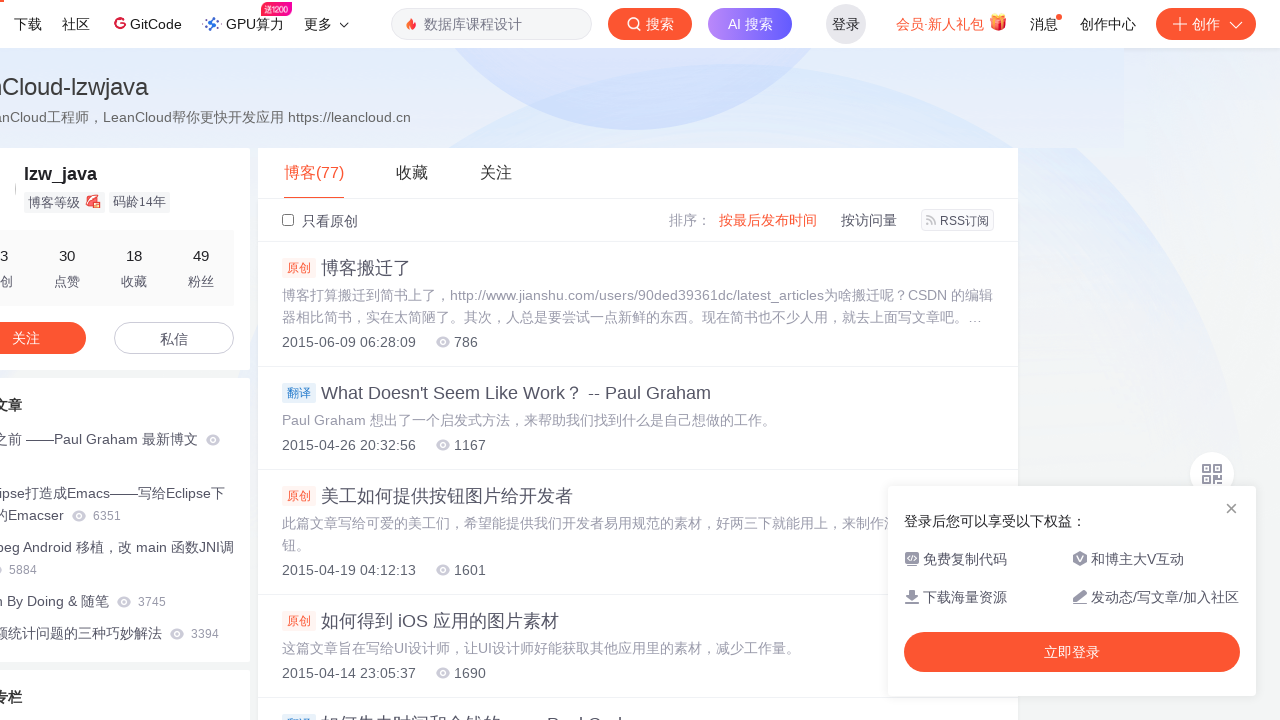

Waited for article links to load on CSDN blog page
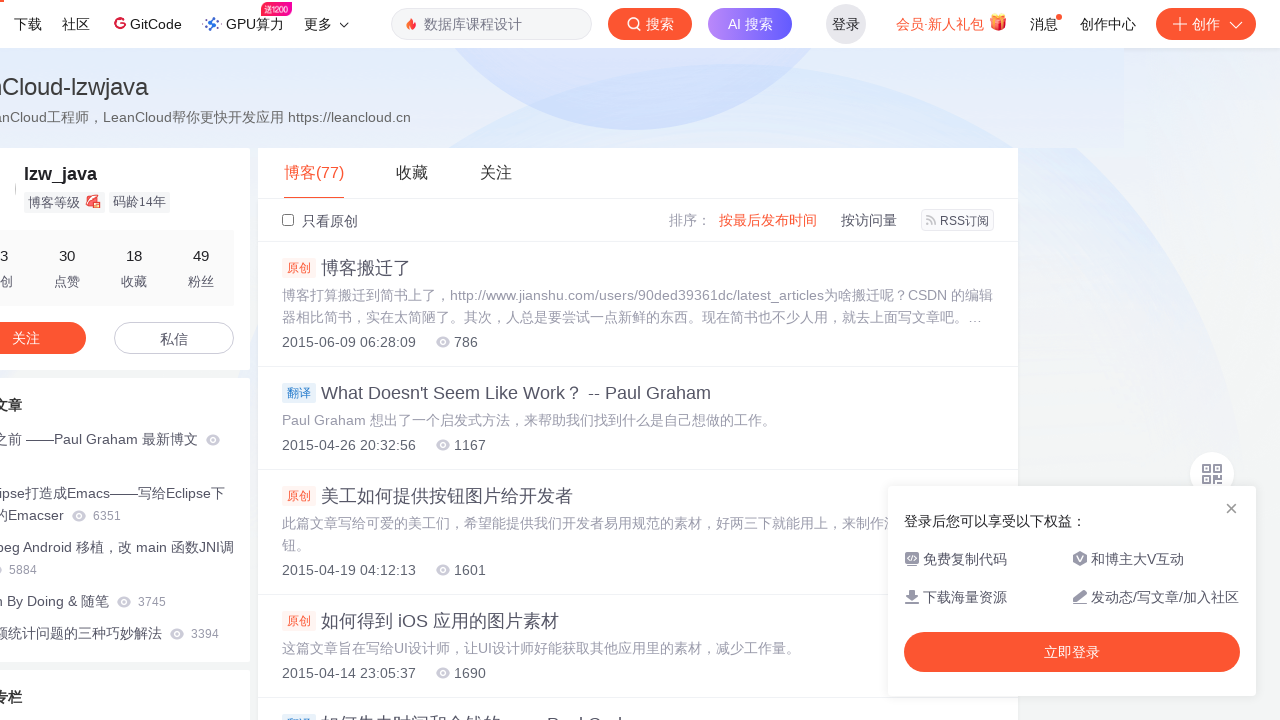

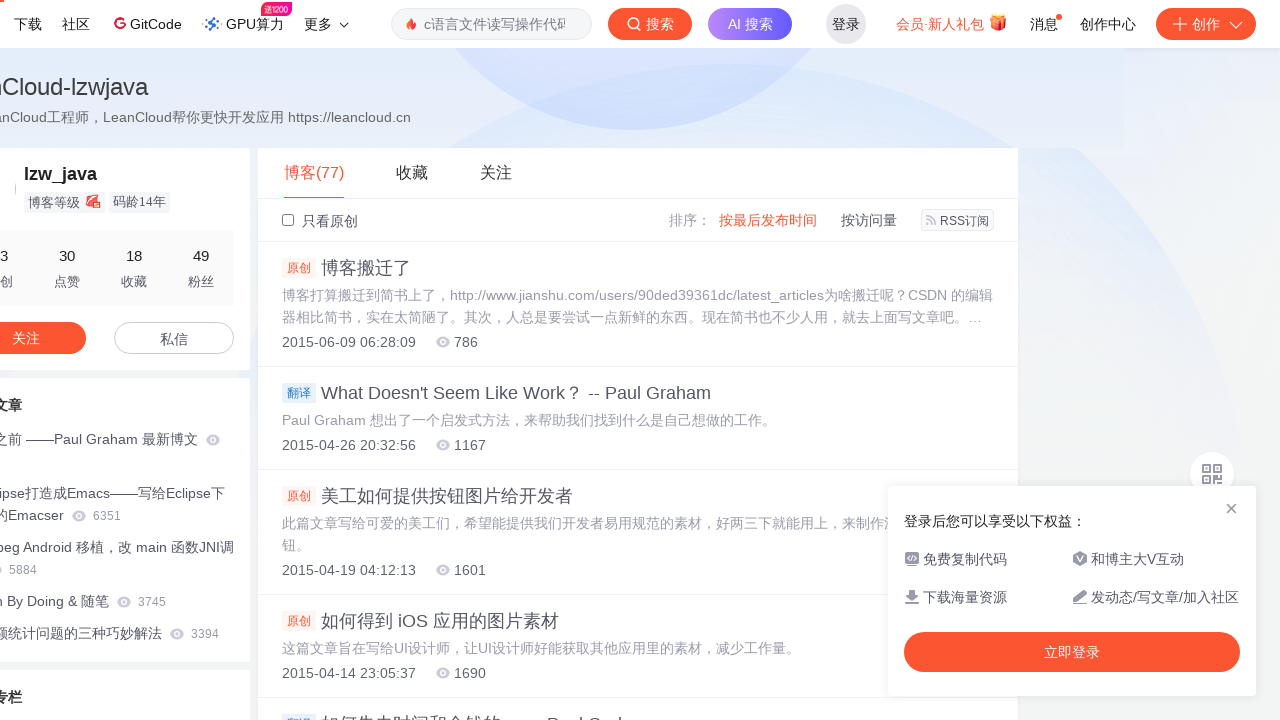